Tests a math quiz form by reading two numbers from the page, calculating their sum, selecting the correct answer from a dropdown, and submitting the form

Starting URL: http://suninjuly.github.io/selects1.html

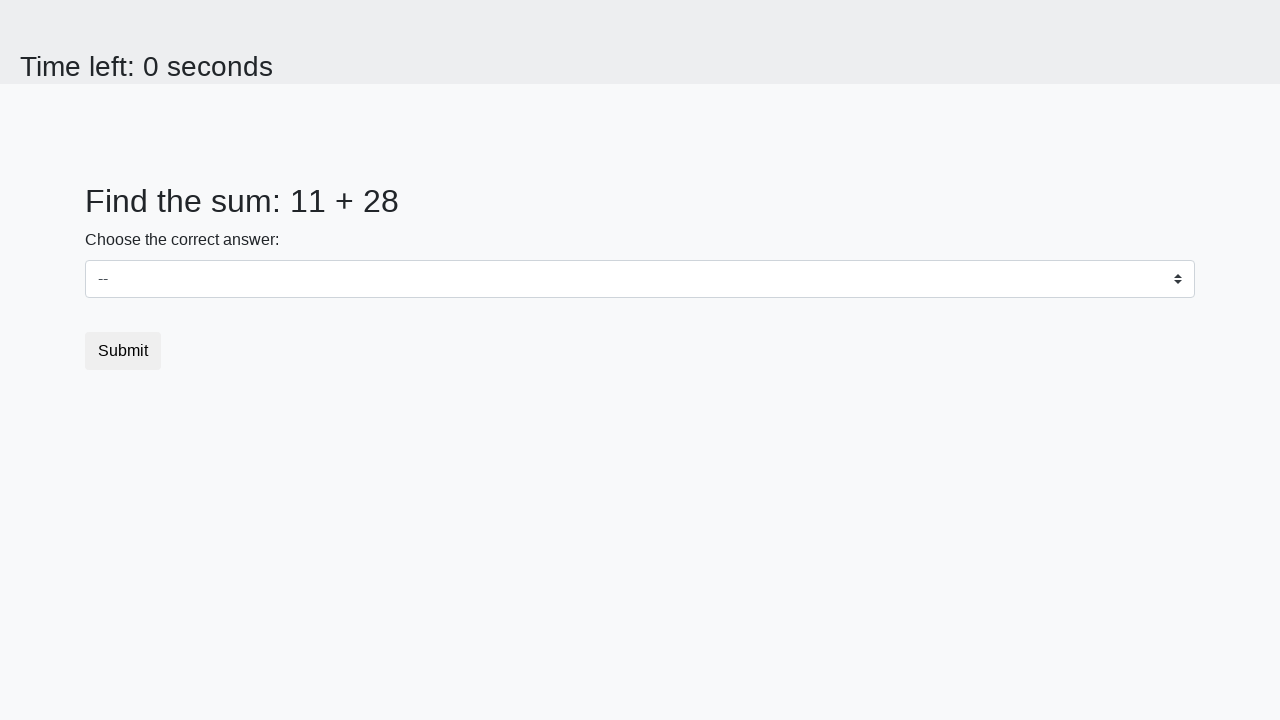

Read first number from span#num1
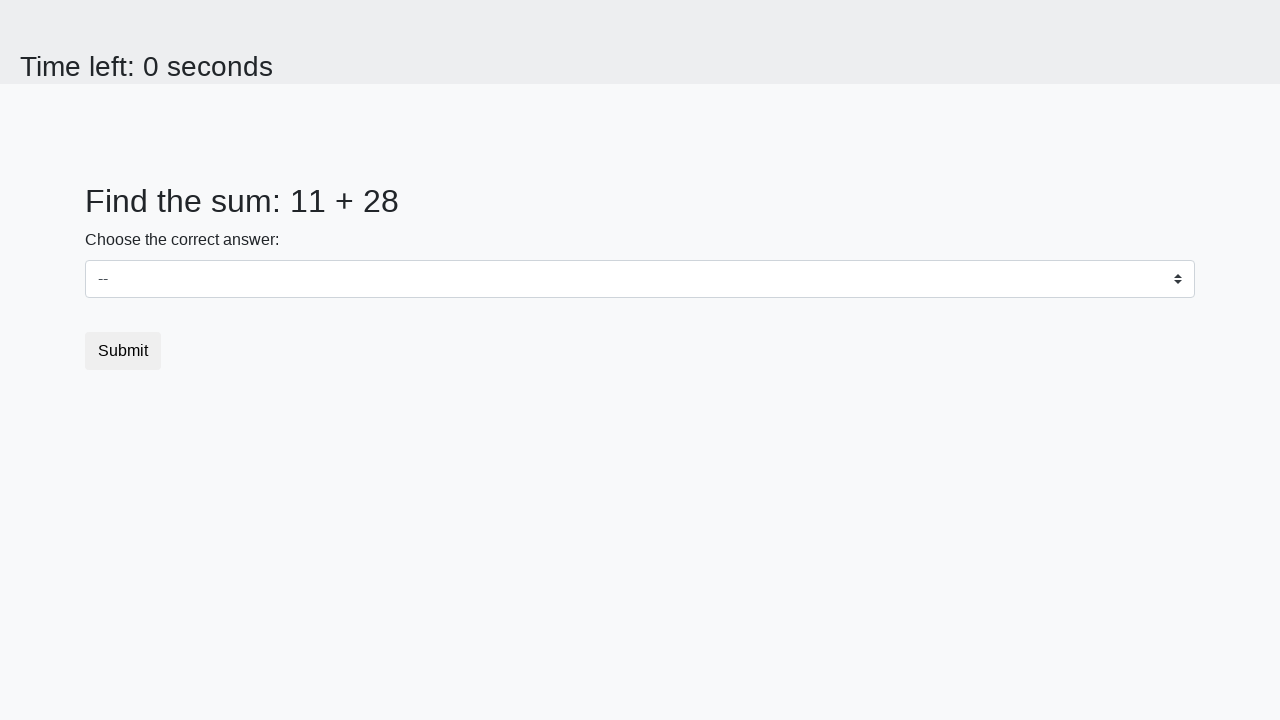

Read second number from span#num2
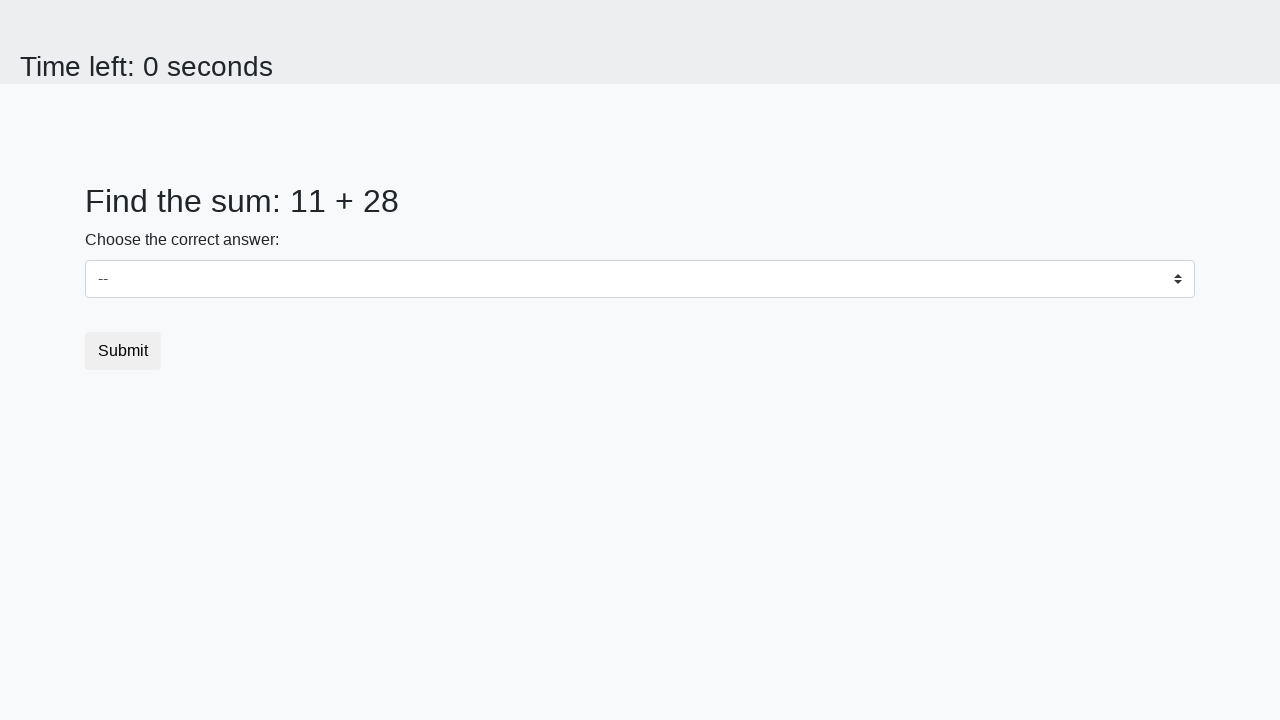

Calculated sum: 11 + 28 = 39
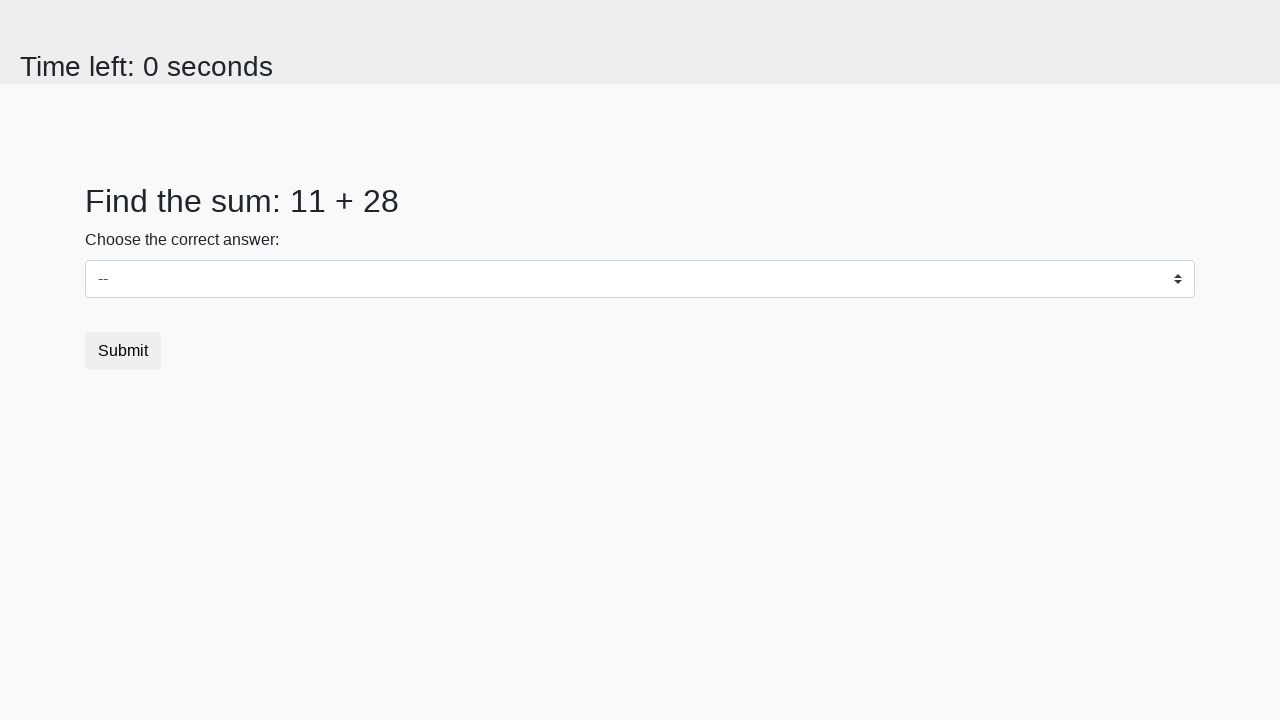

Selected answer 39 from dropdown on select
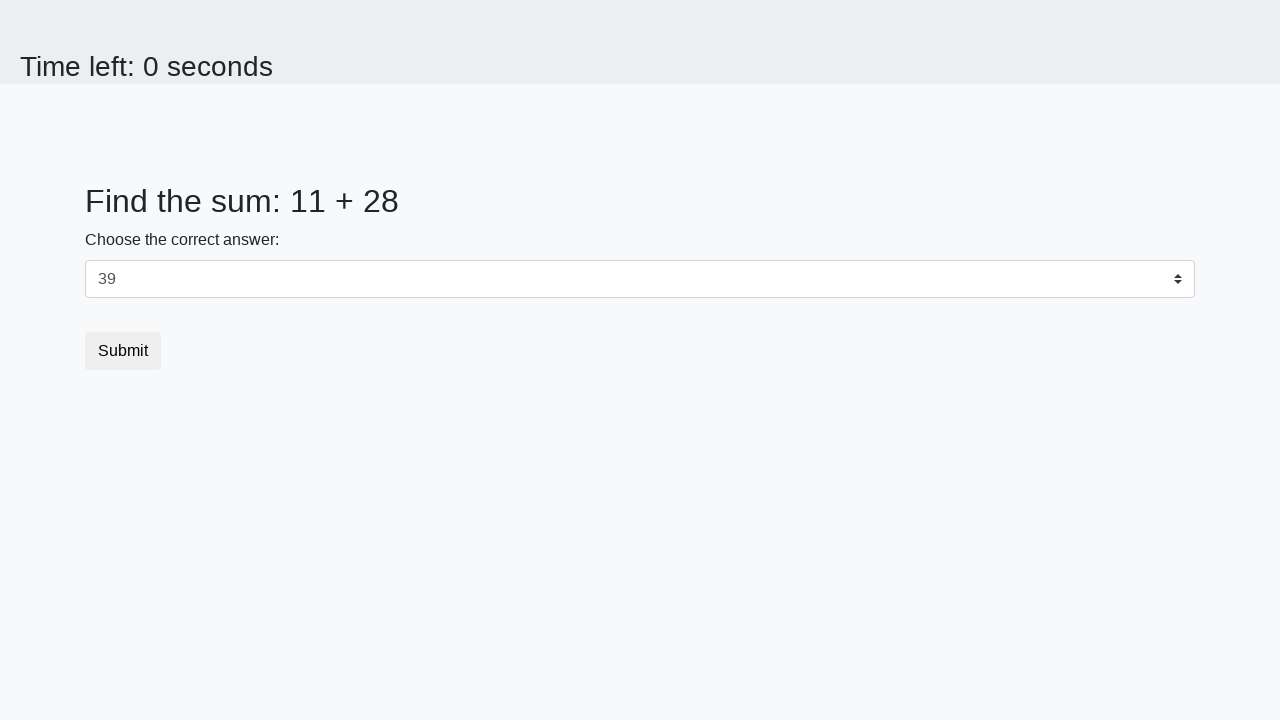

Clicked submit button to submit the form at (123, 351) on button[type='submit']
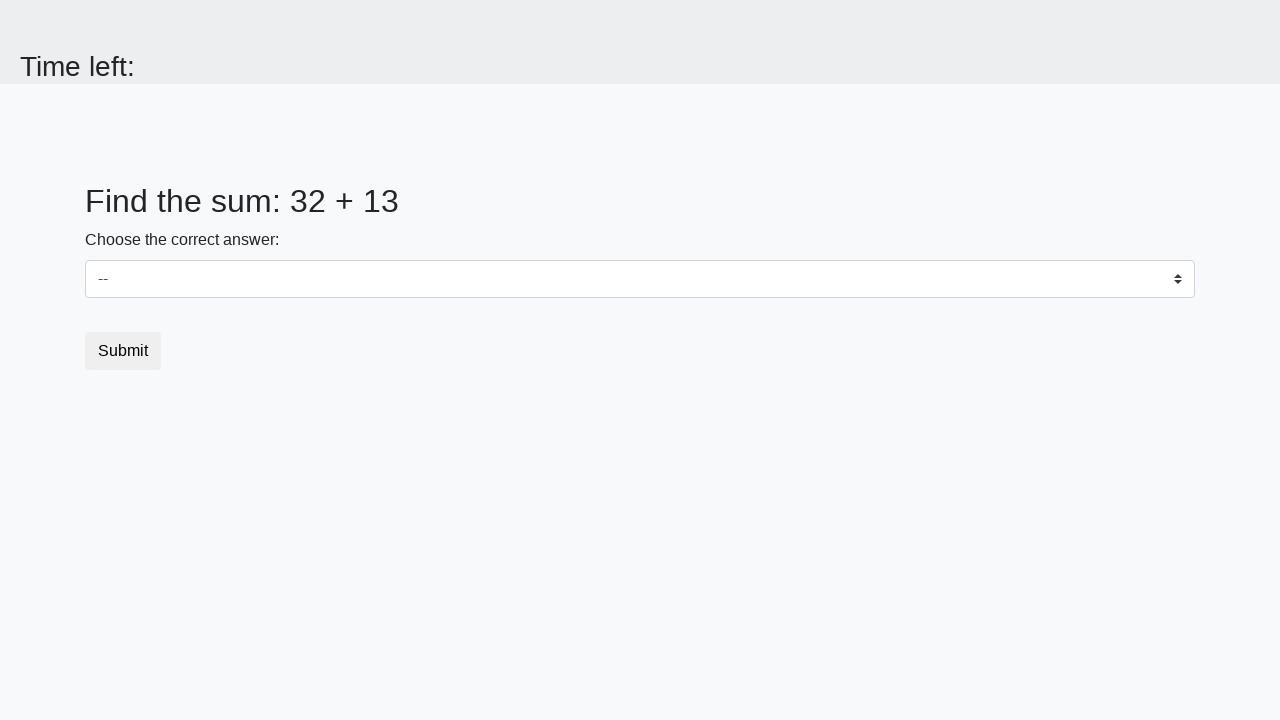

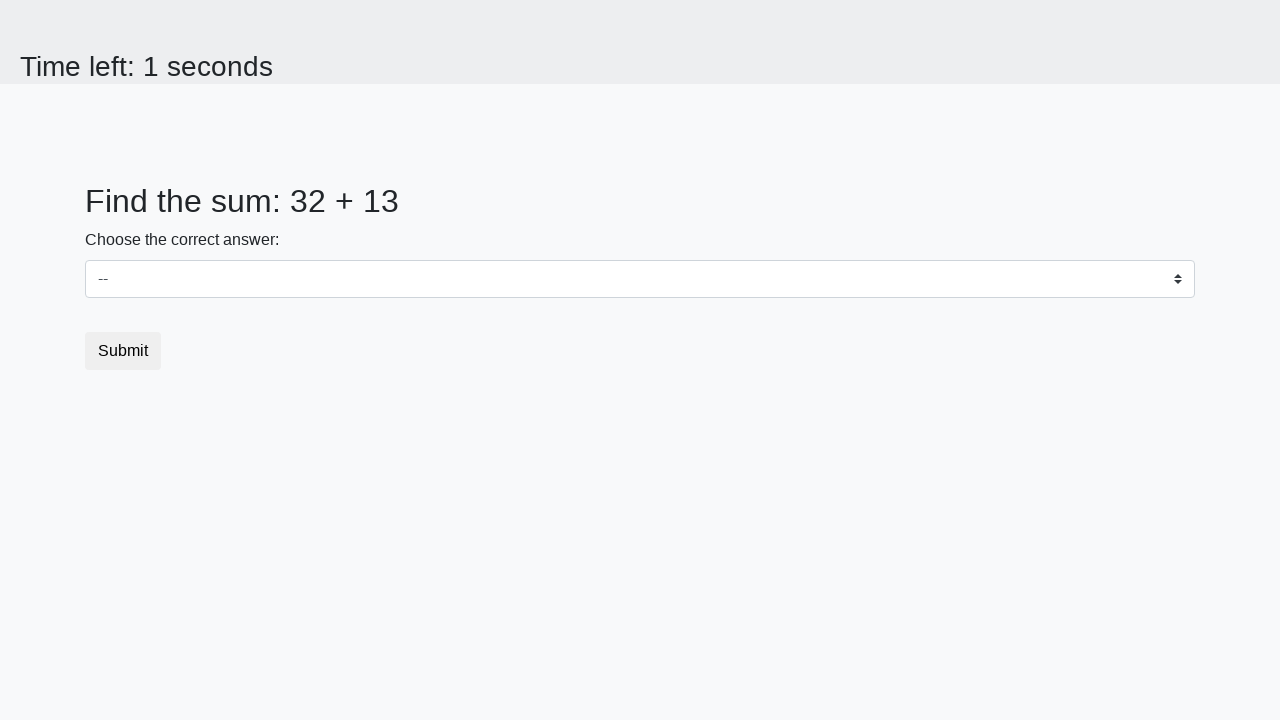